Tests AJIO website search functionality by searching for jeans and verifying that product results are displayed

Starting URL: https://www.ajio.com

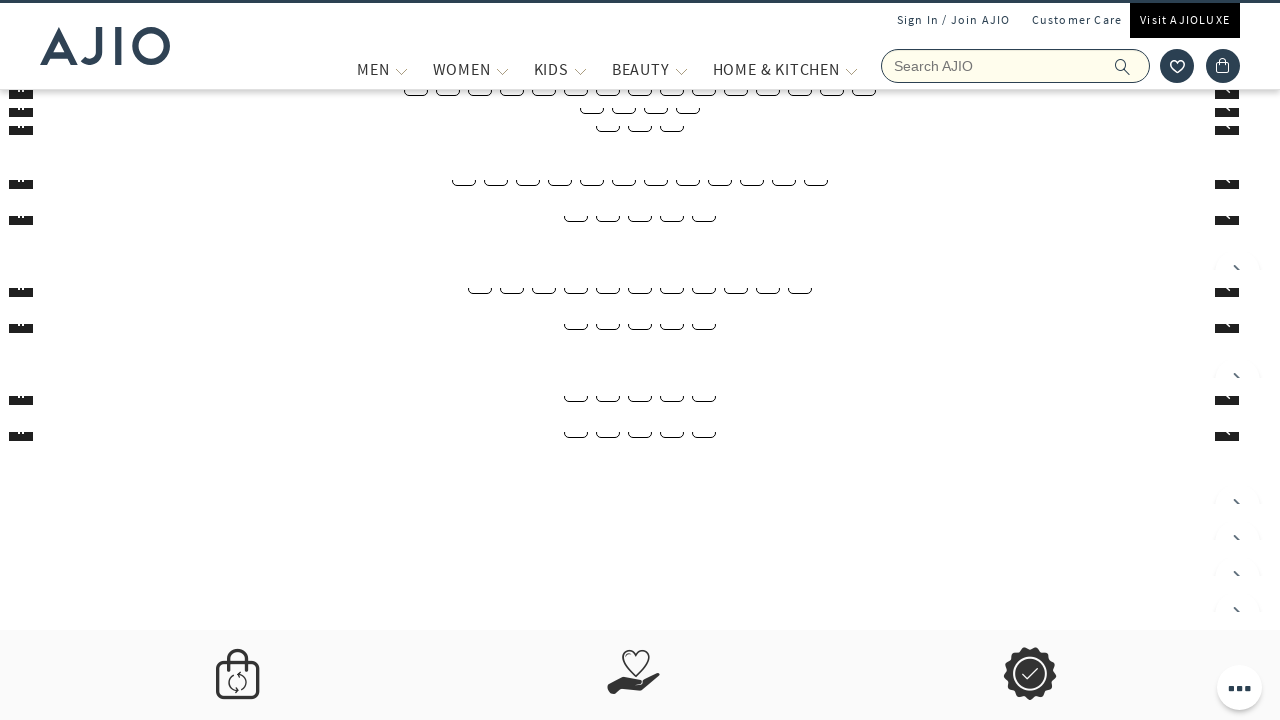

Filled search field with 'jeans' on input[name='searchVal']
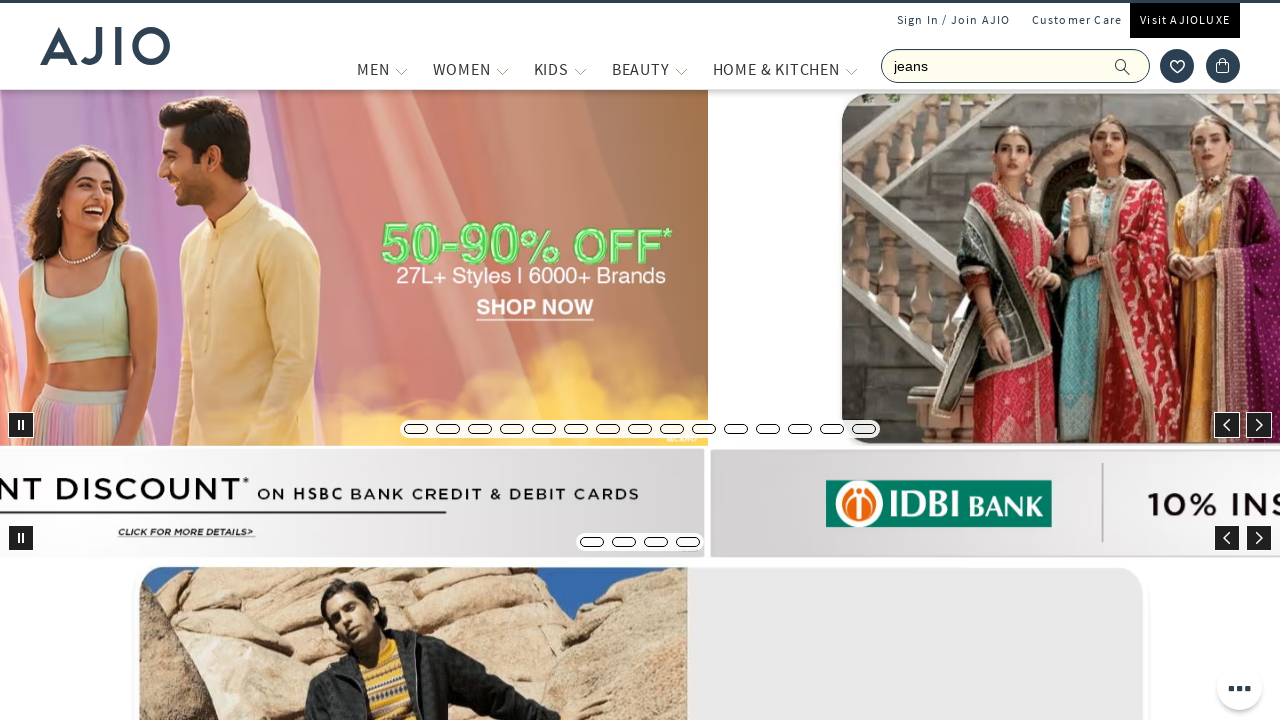

Clicked search button to search for jeans at (1133, 66) on button[type='submit']
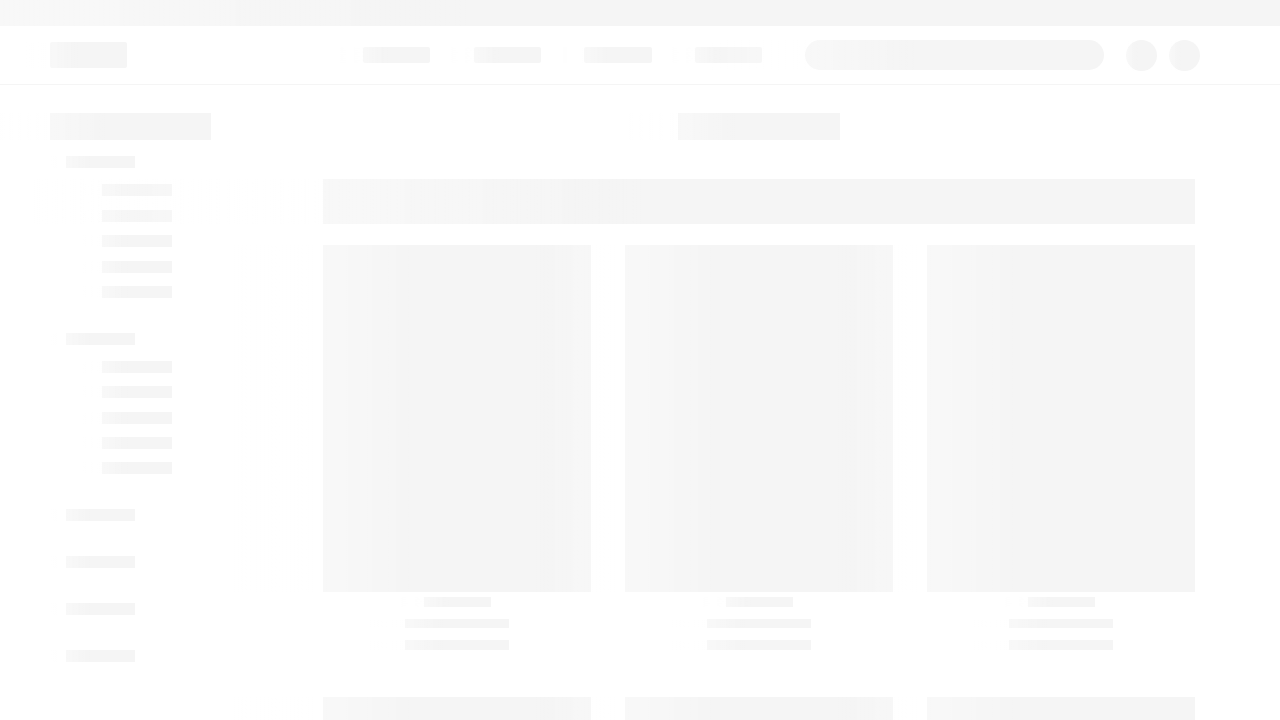

Product results container loaded
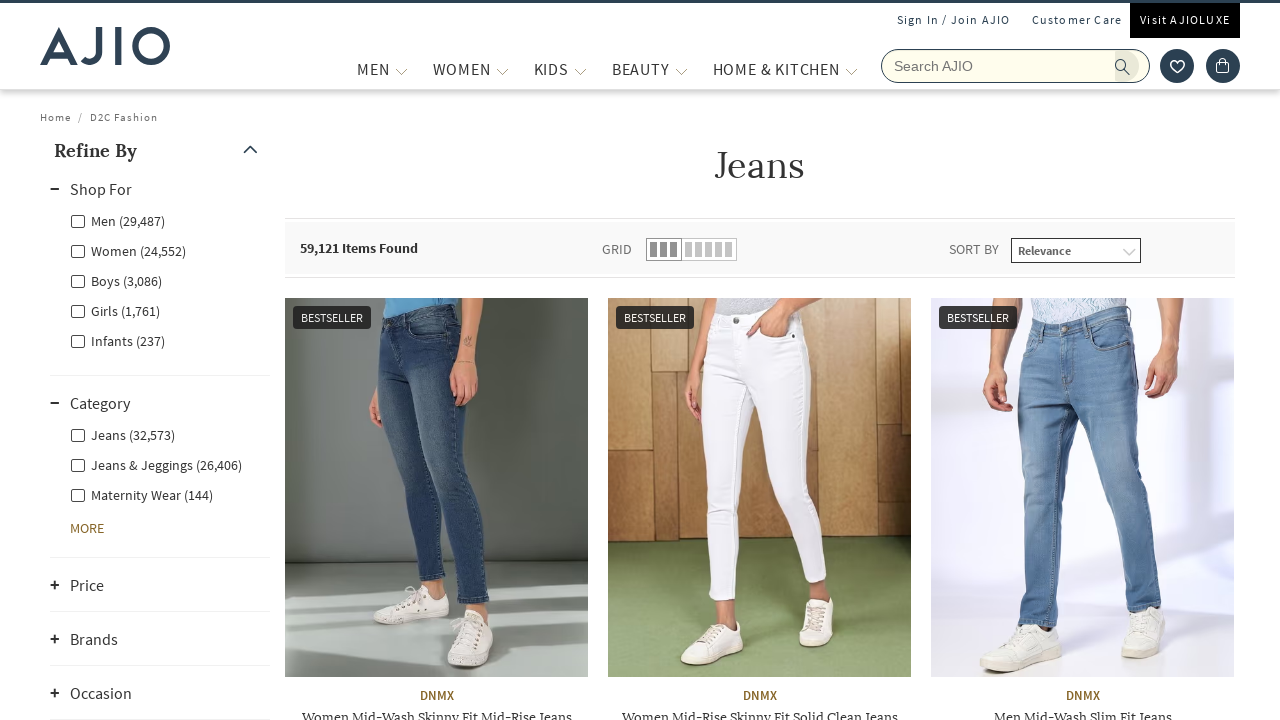

Verified jeans product results are displayed on AJIO website
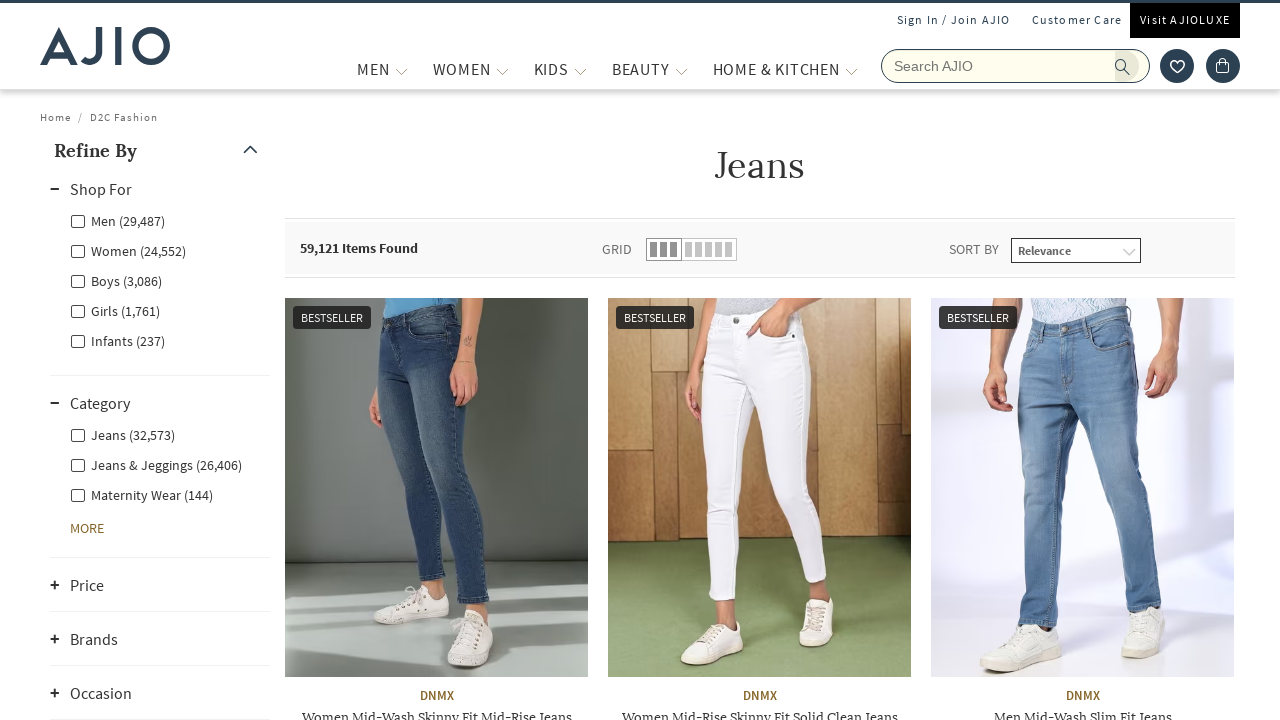

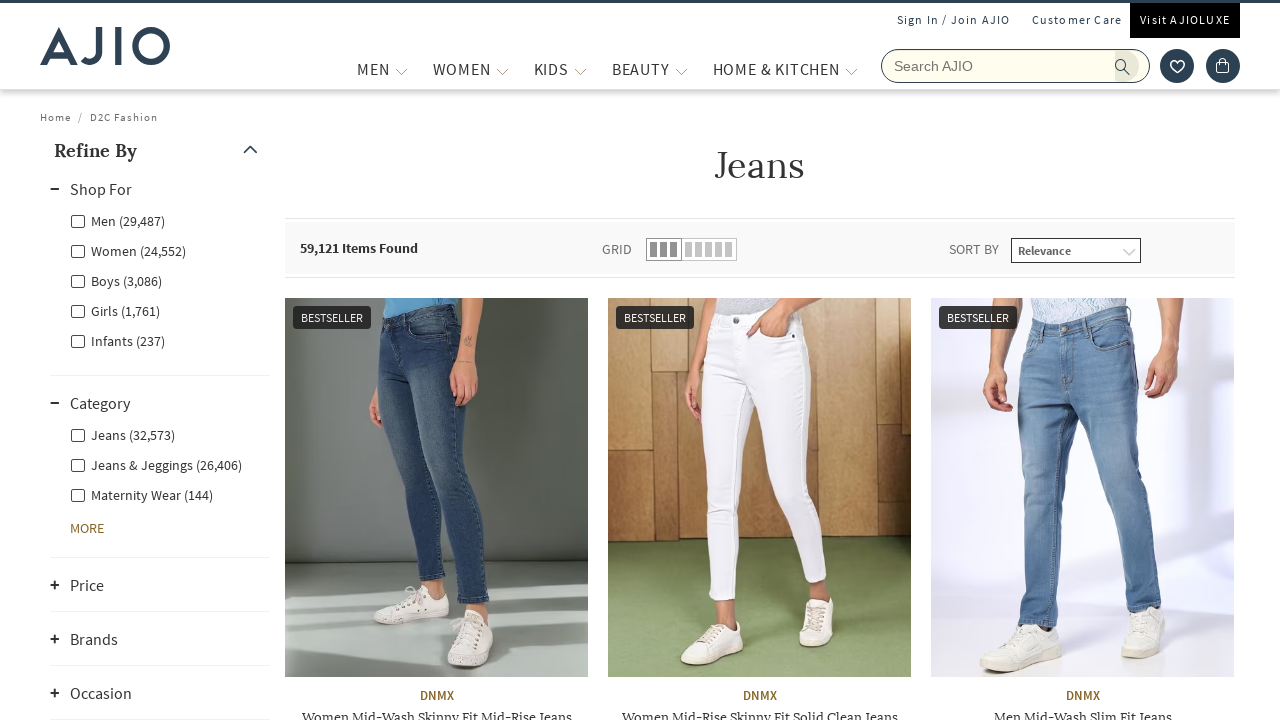